Tests explicit wait functionality by waiting for a verify button to become clickable, clicking it, and verifying that a success message is displayed.

Starting URL: http://suninjuly.github.io/wait2.html

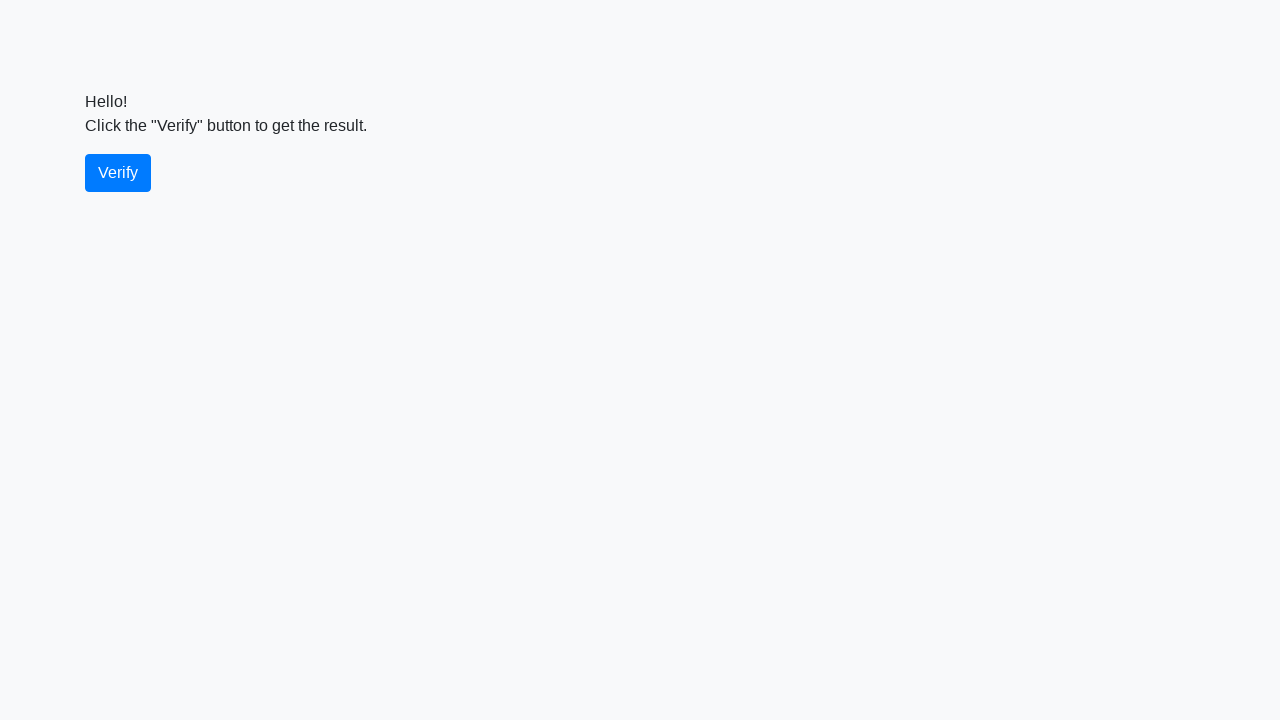

Waited for verify button to become visible
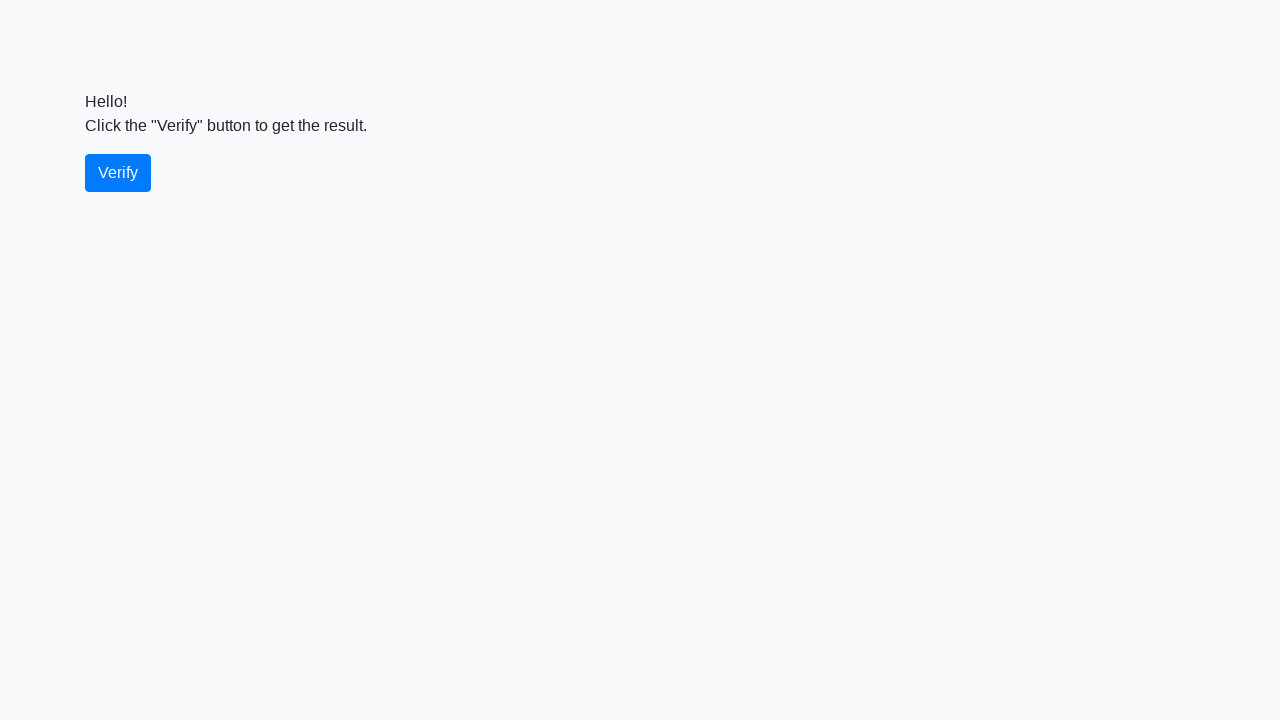

Clicked the verify button at (118, 173) on #verify
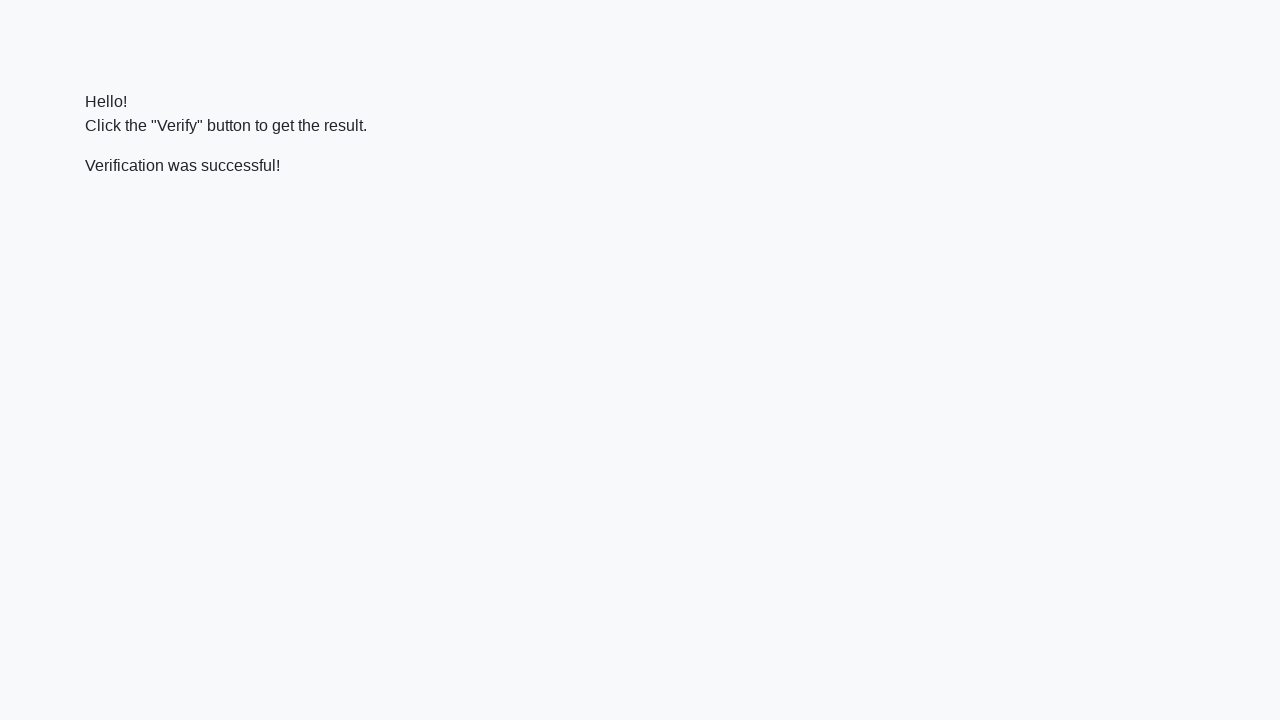

Waited for success message to appear
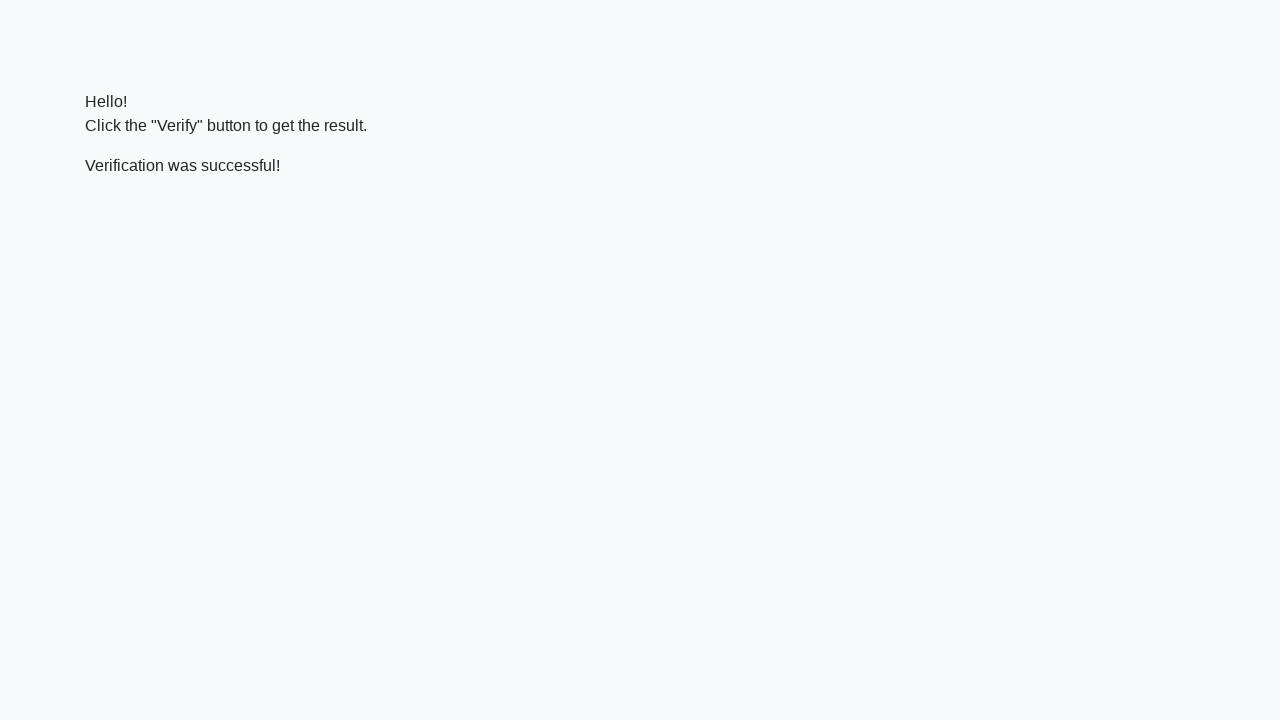

Located the success message element
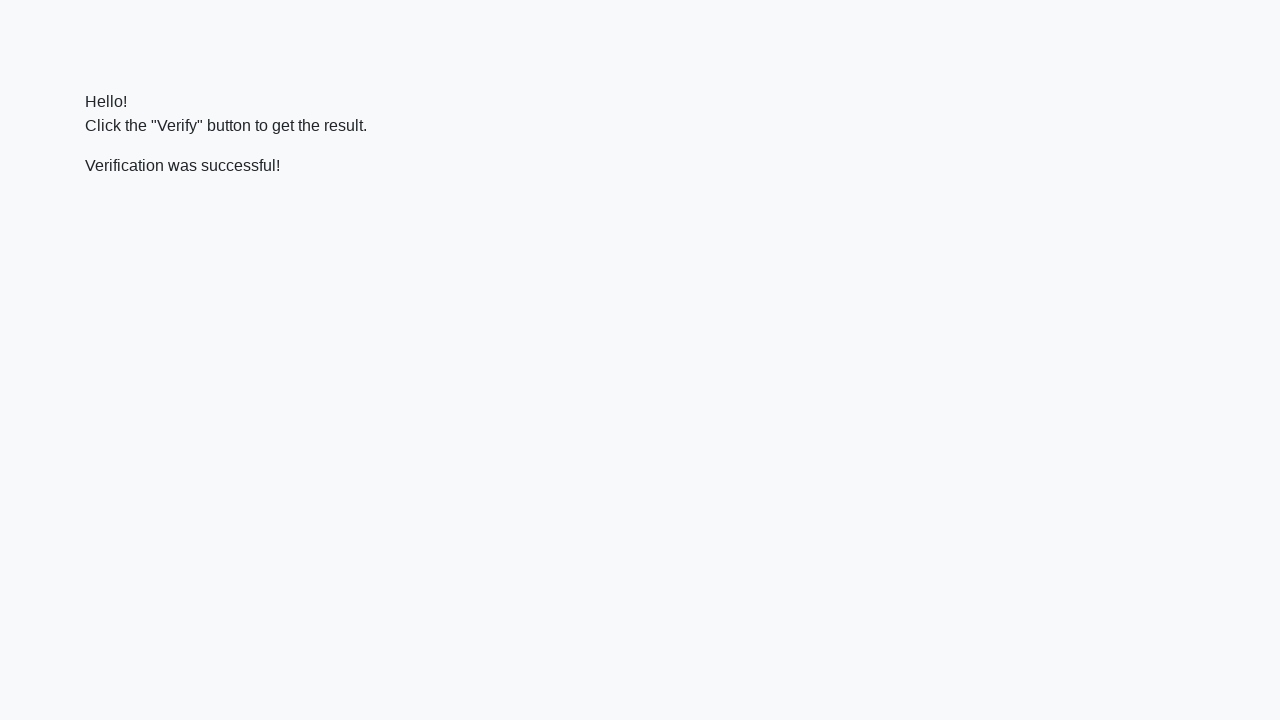

Verified that success message contains 'successful'
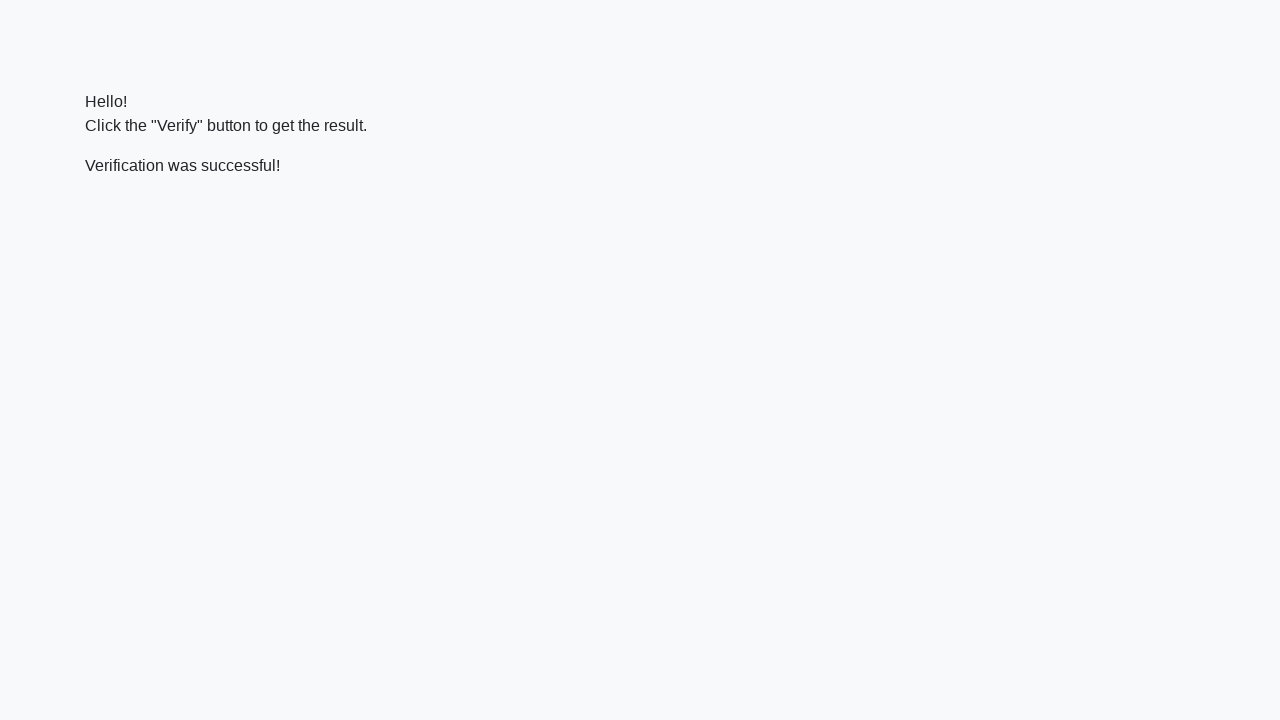

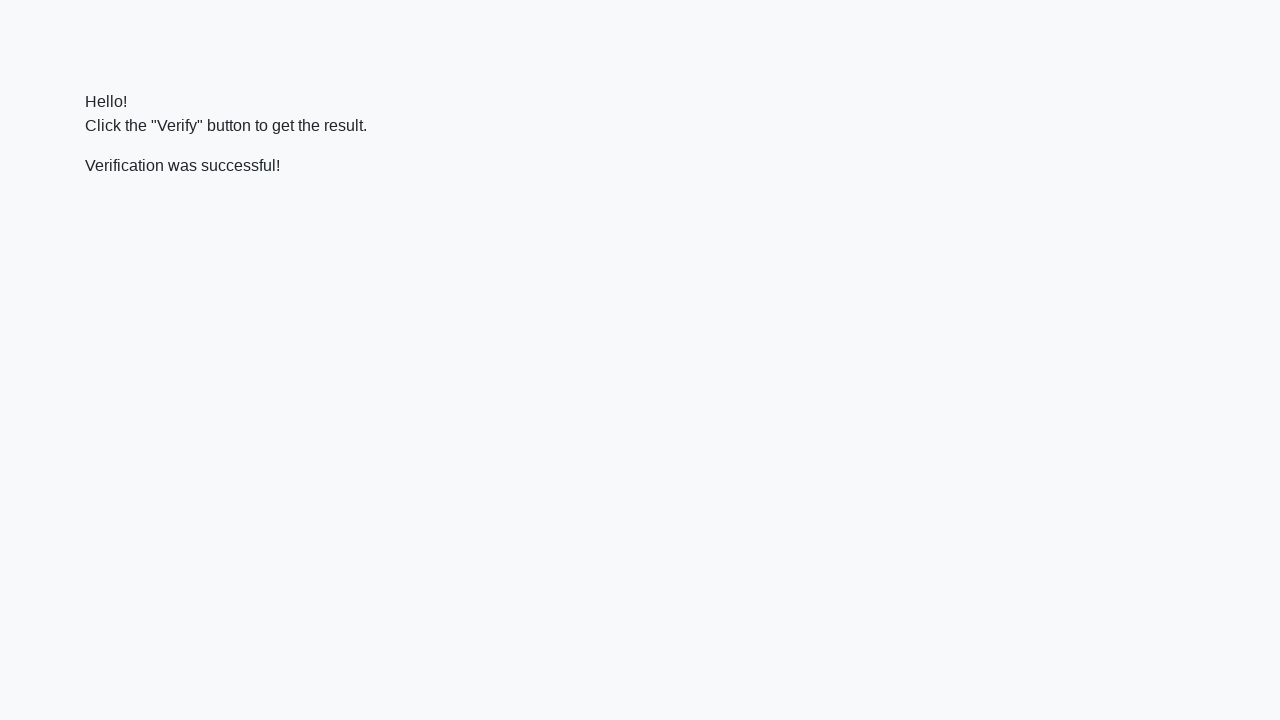